Tests opting out of A/B tests by adding an Optimizely opt-out cookie after visiting the page, then refreshing to verify the opt-out takes effect by checking the heading text changes to "No A/B Test".

Starting URL: http://the-internet.herokuapp.com/abtest

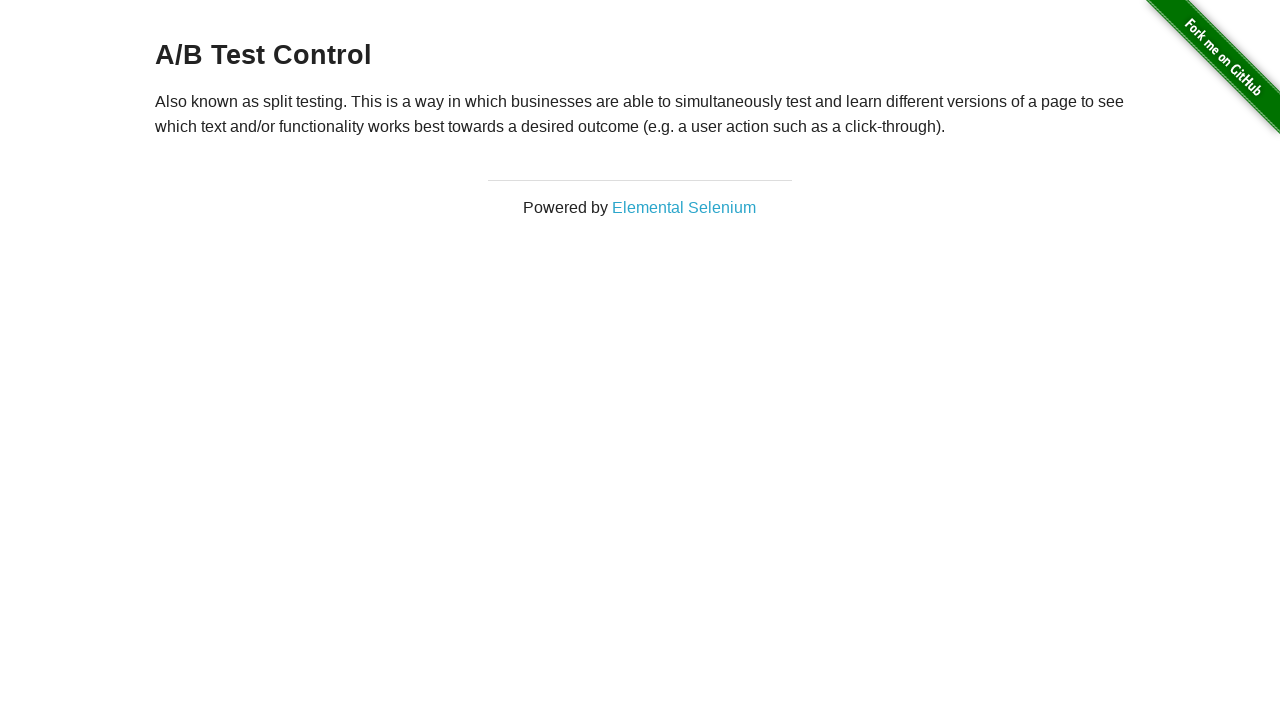

Retrieved initial heading text from h3 element
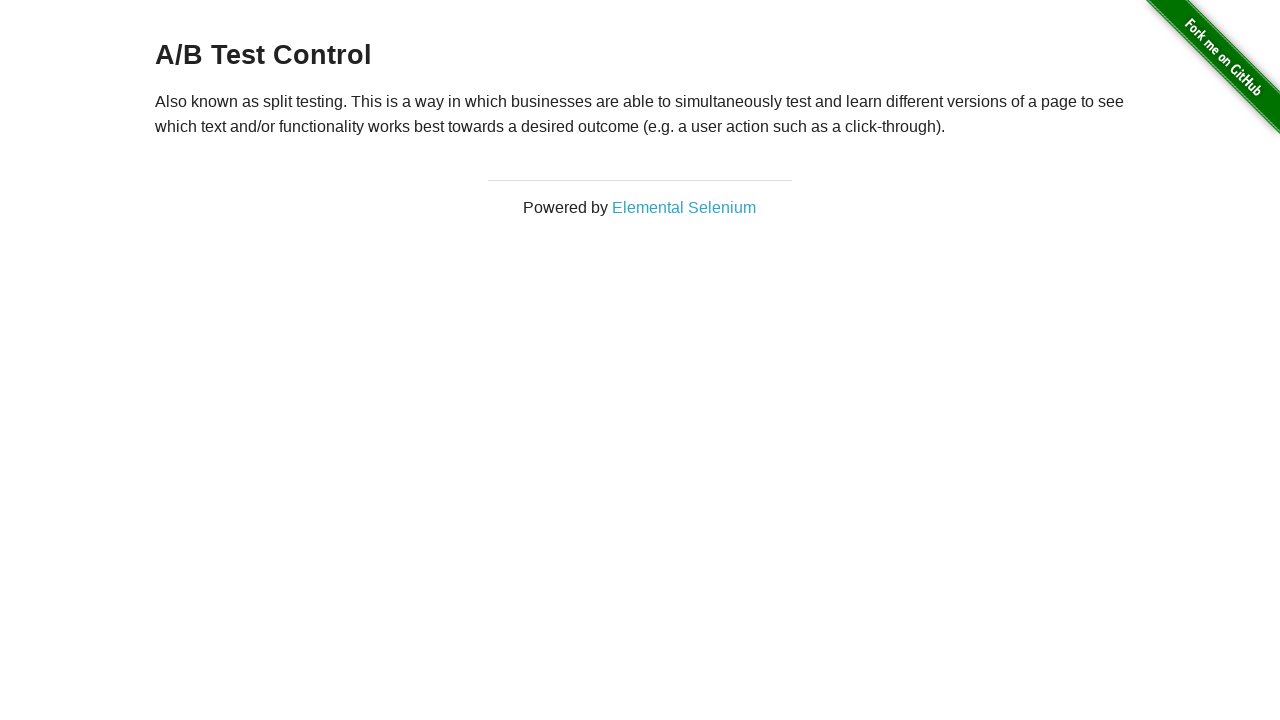

Added Optimizely opt-out cookie to context
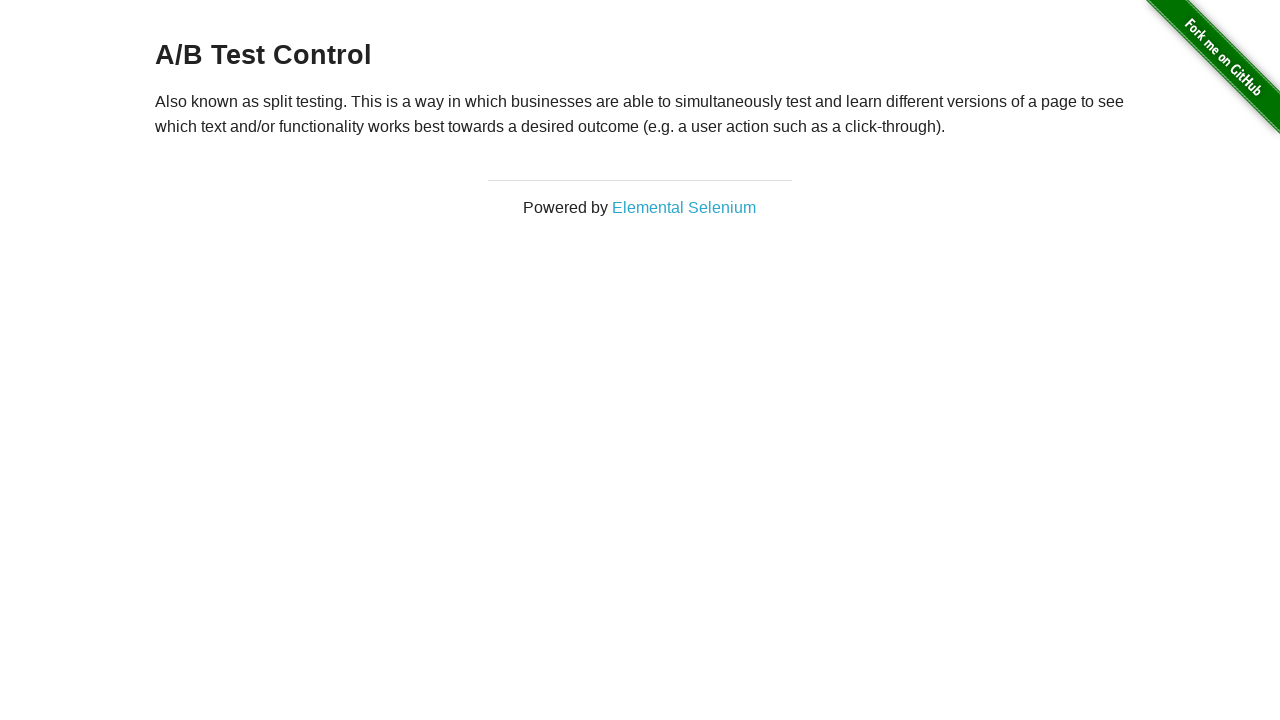

Reloaded page to apply opt-out cookie
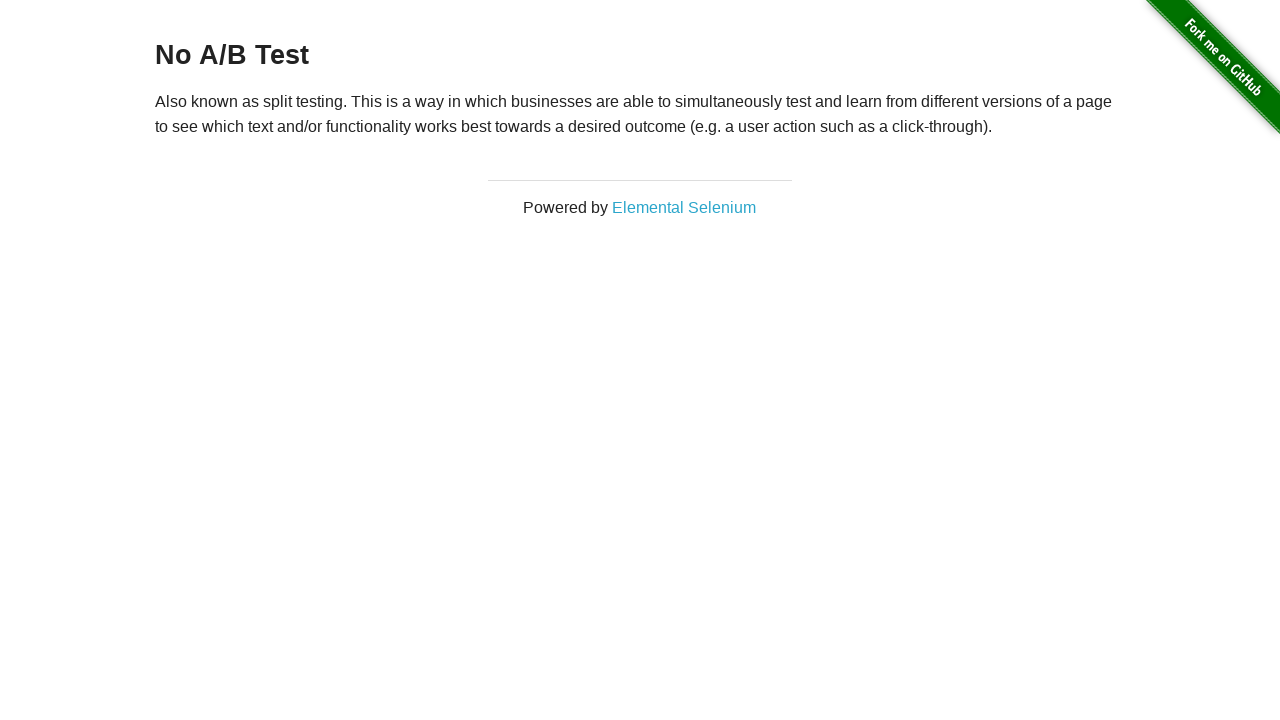

Waited for h3 element to be present
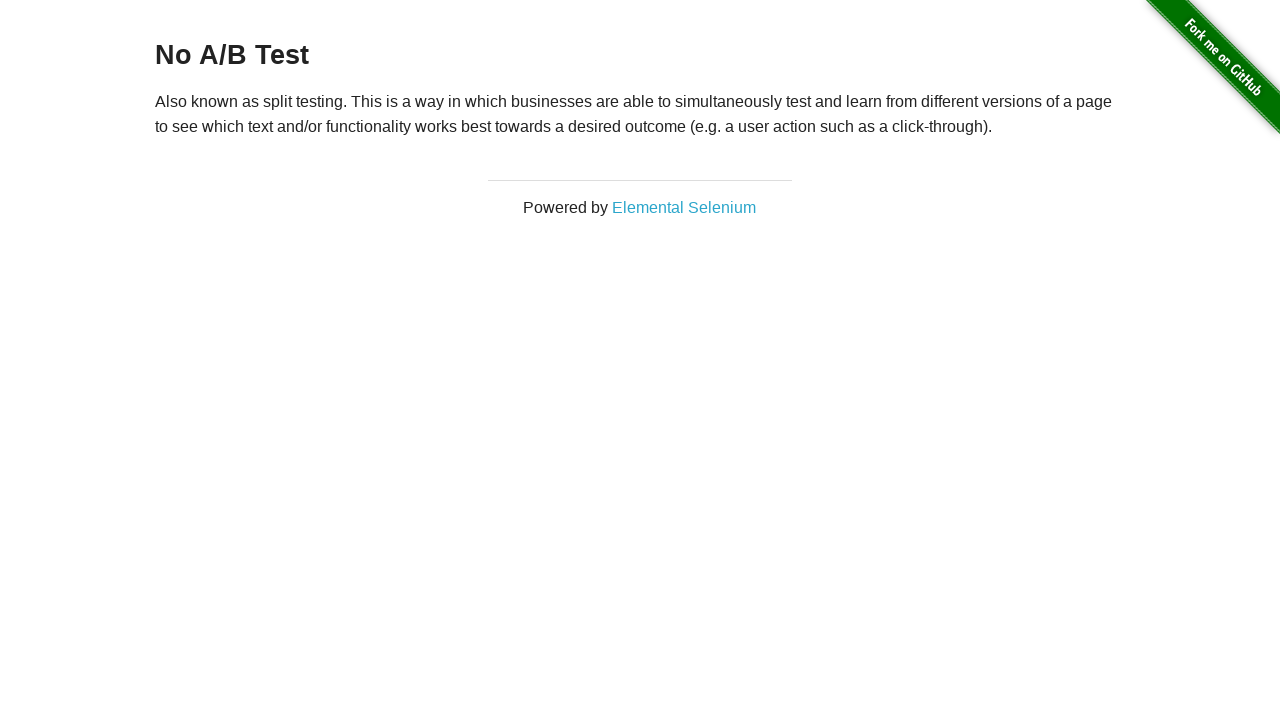

Retrieved heading text after opt-out
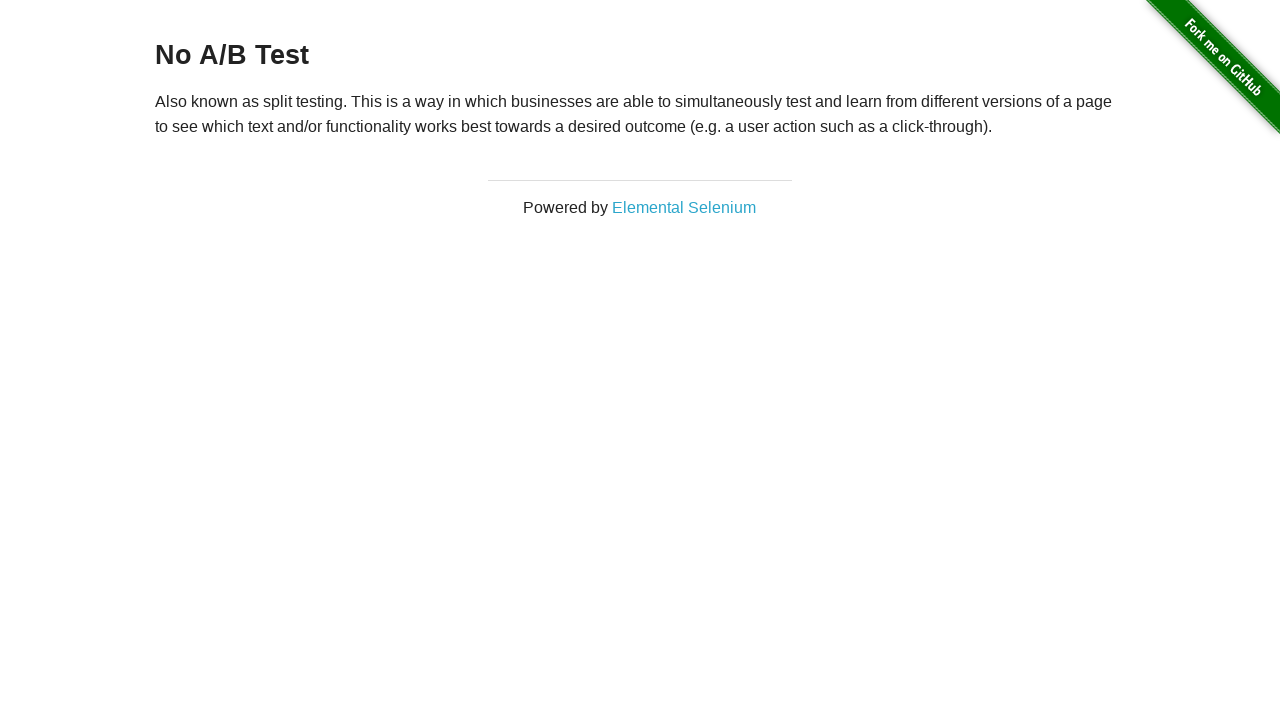

Verified heading text changed to 'No A/B Test' confirming opt-out is active
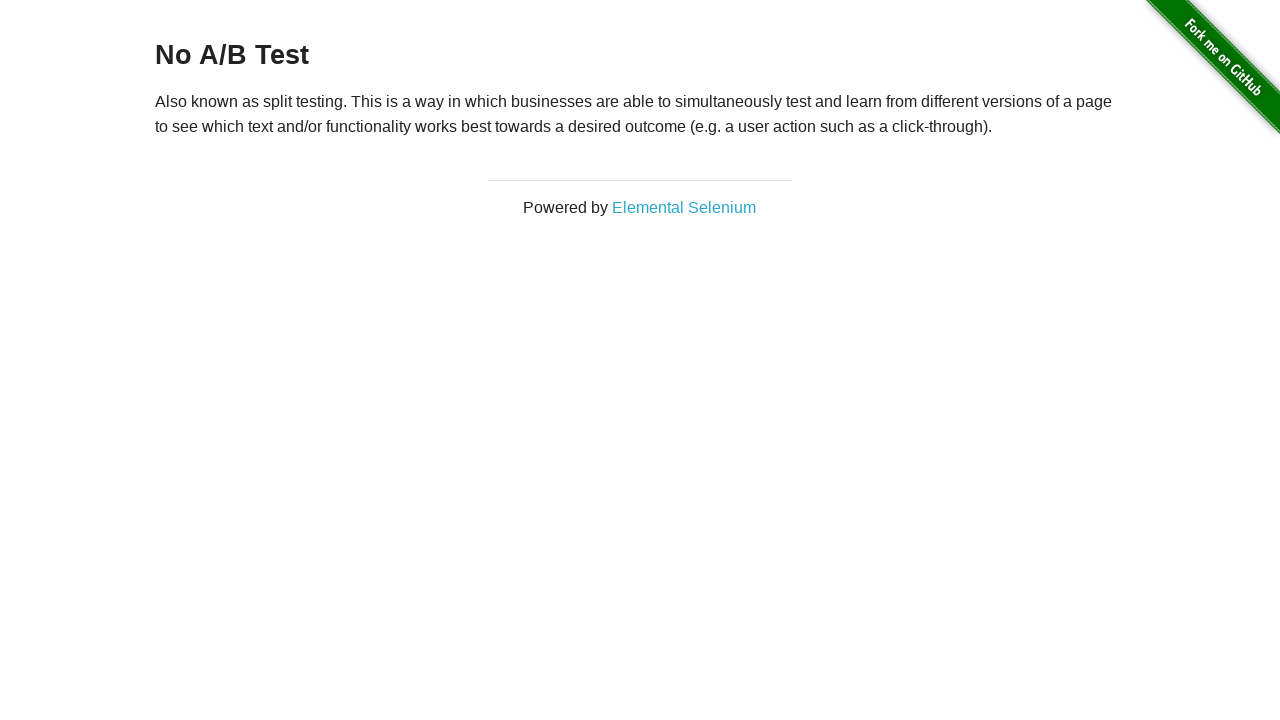

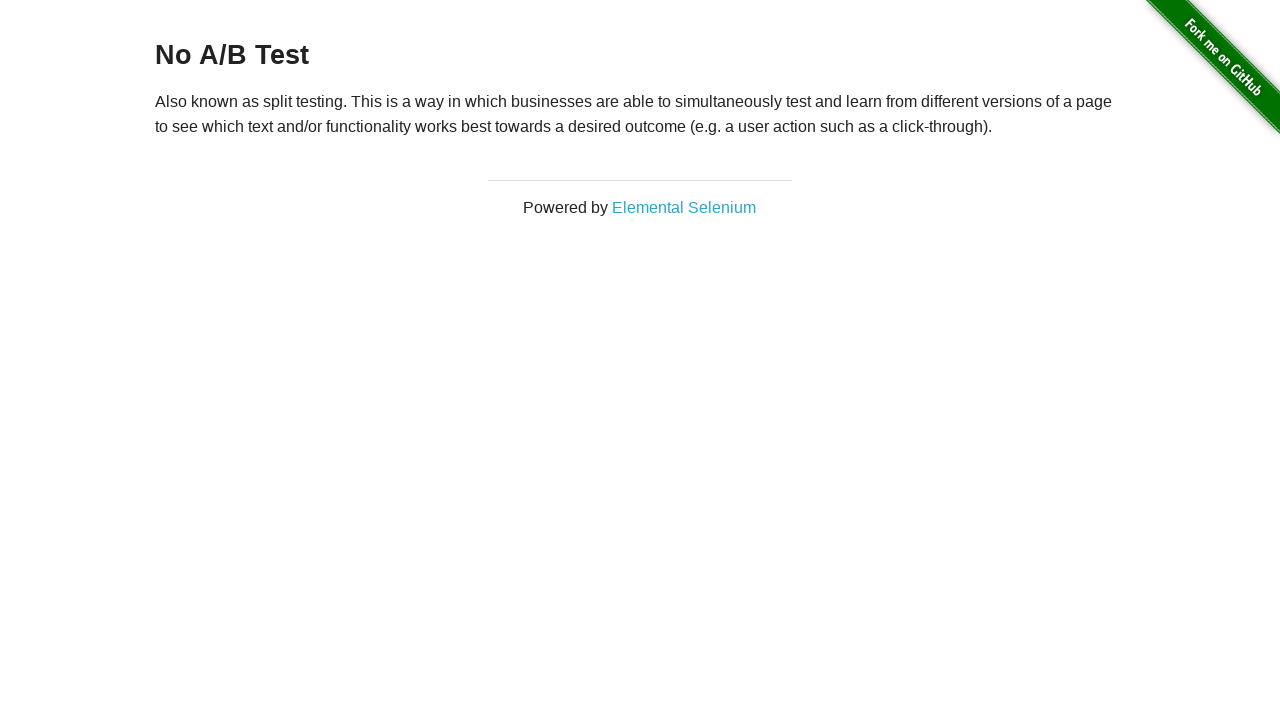